Tests dropdown menu functionality by selecting options from both single-select and multi-select dropdowns using various selection methods

Starting URL: https://demoqa.com/select-menu

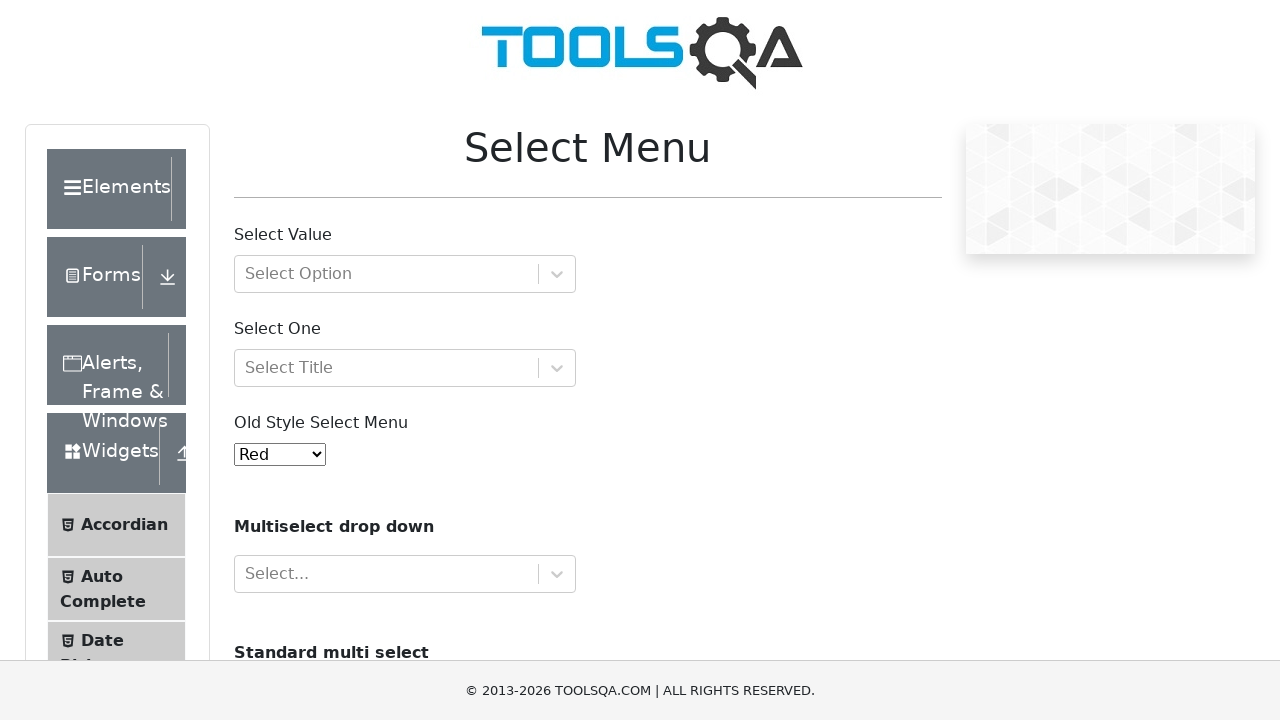

Selected 6th option from single-select dropdown by index on #oldSelectMenu
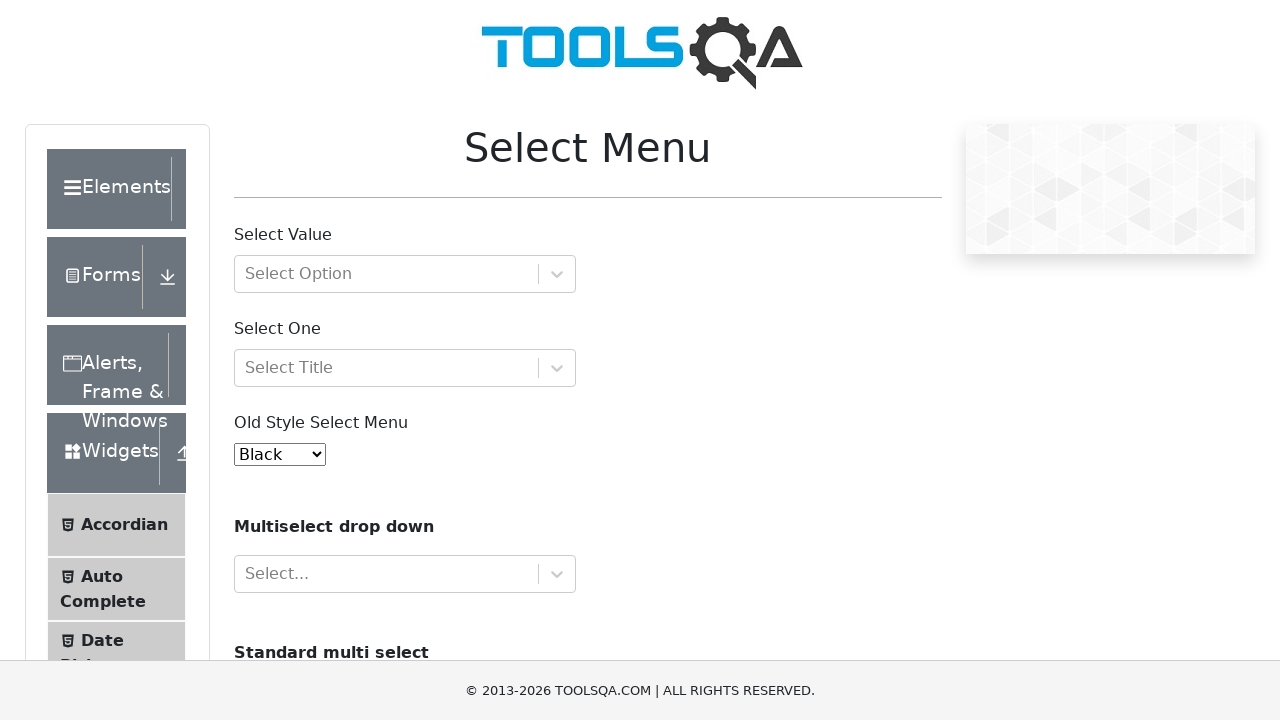

Selected option with value '7' from single-select dropdown on #oldSelectMenu
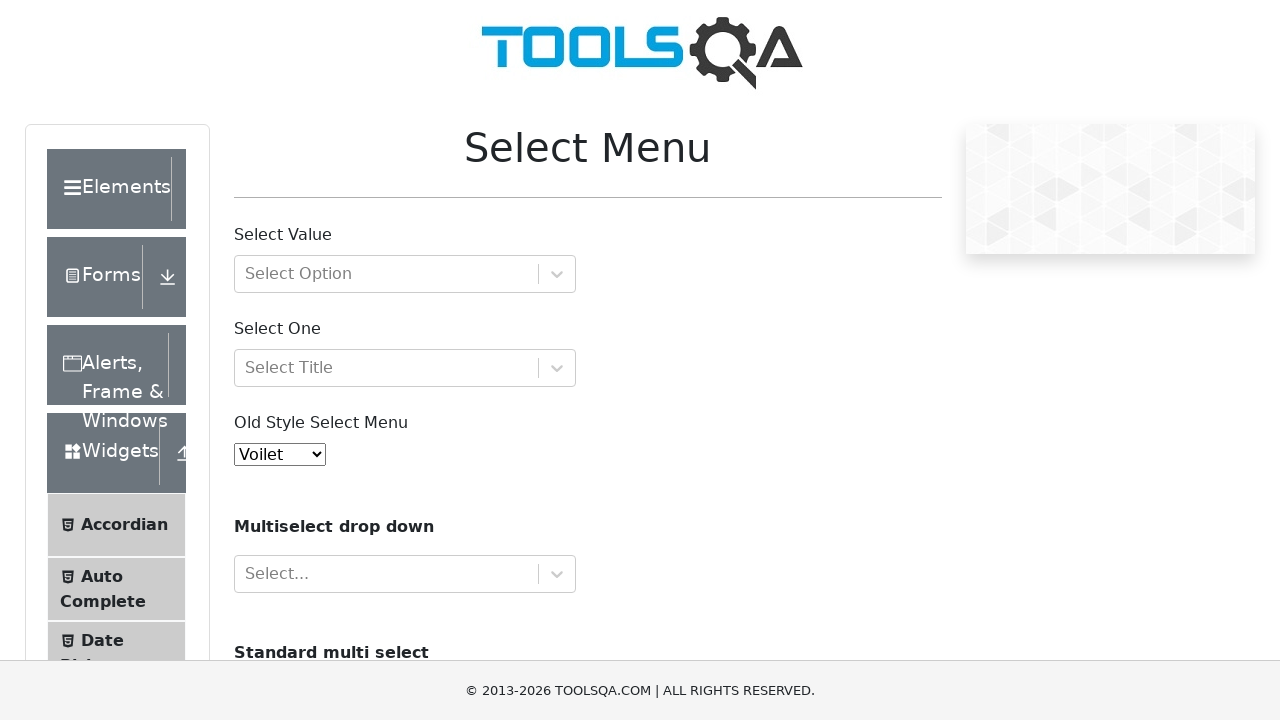

Selected 'Green' option from single-select dropdown by visible text on #oldSelectMenu
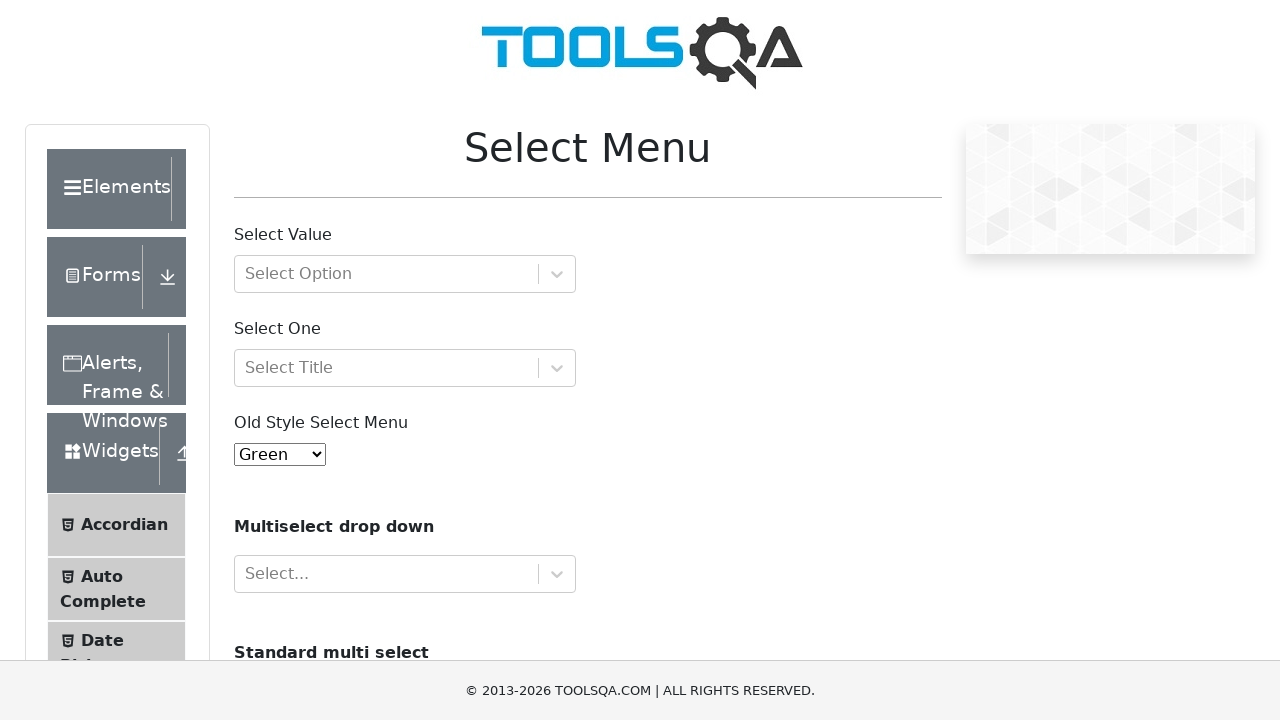

Retrieved selected option text: 'Green'
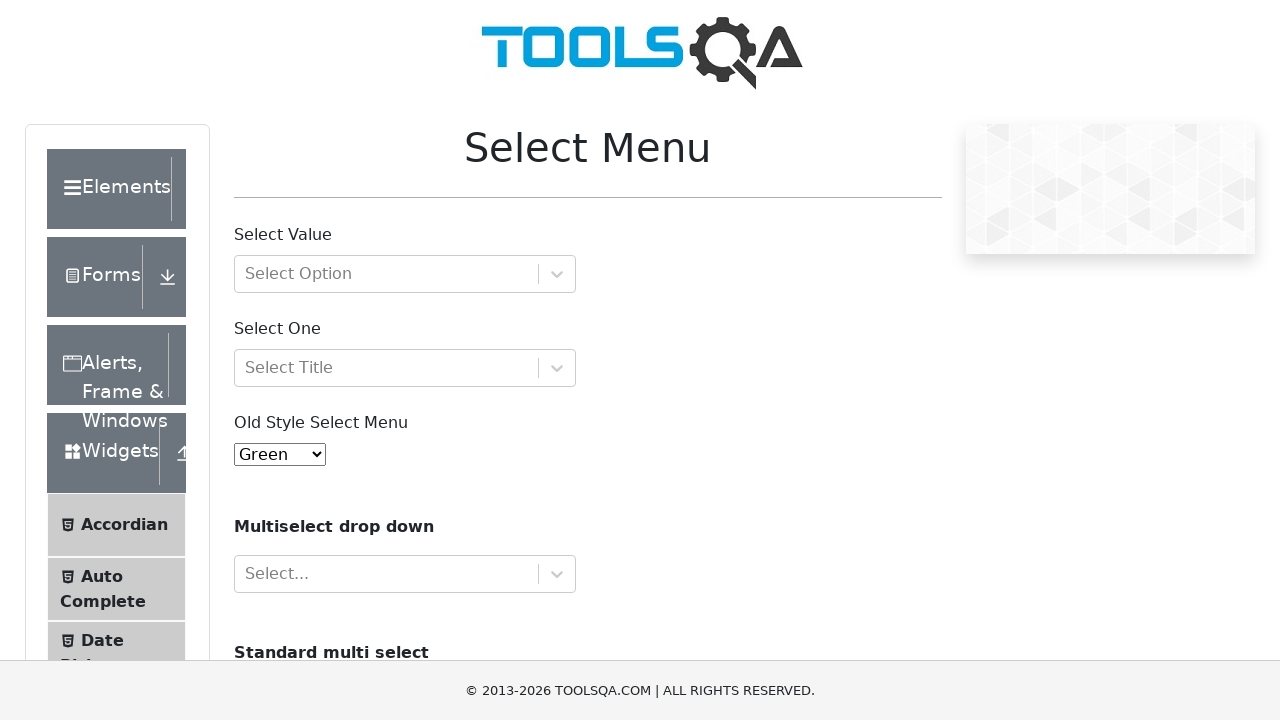

Retrieved all options from single-select dropdown
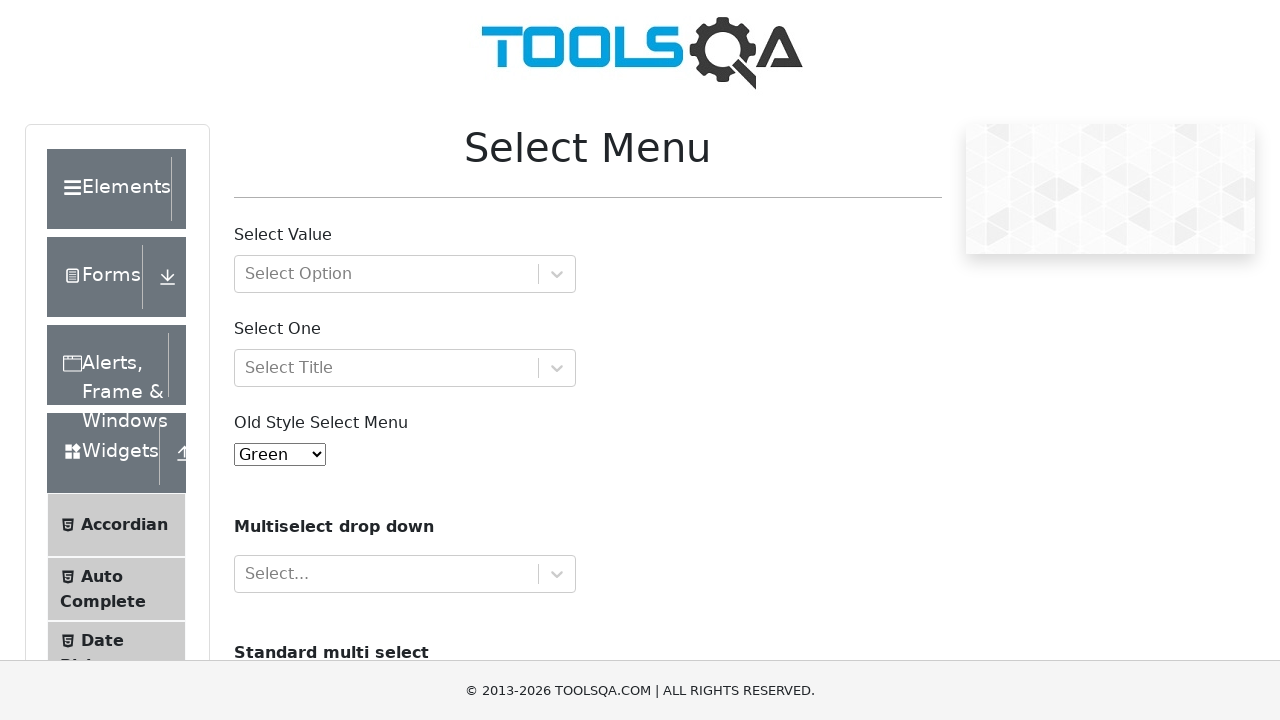

Retrieved all options from multi-select dropdown
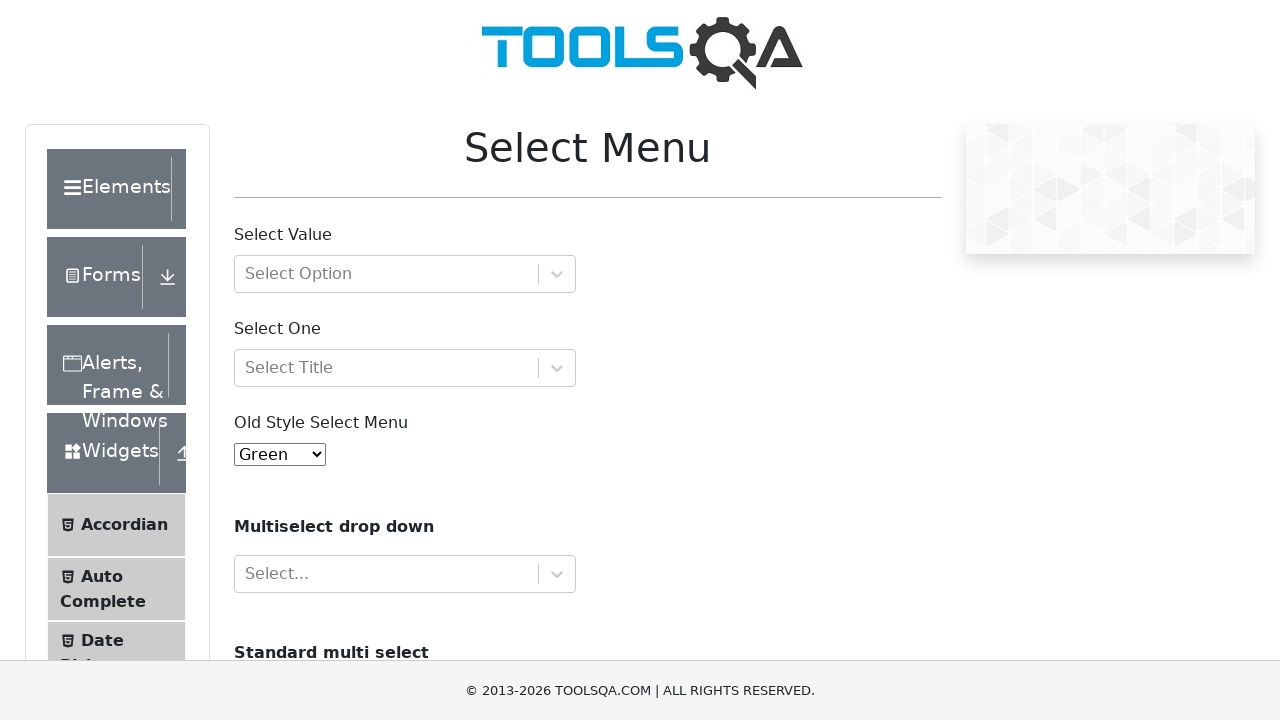

Selected multiple options (indices 1, 3, 2) from multi-select dropdown on #cars
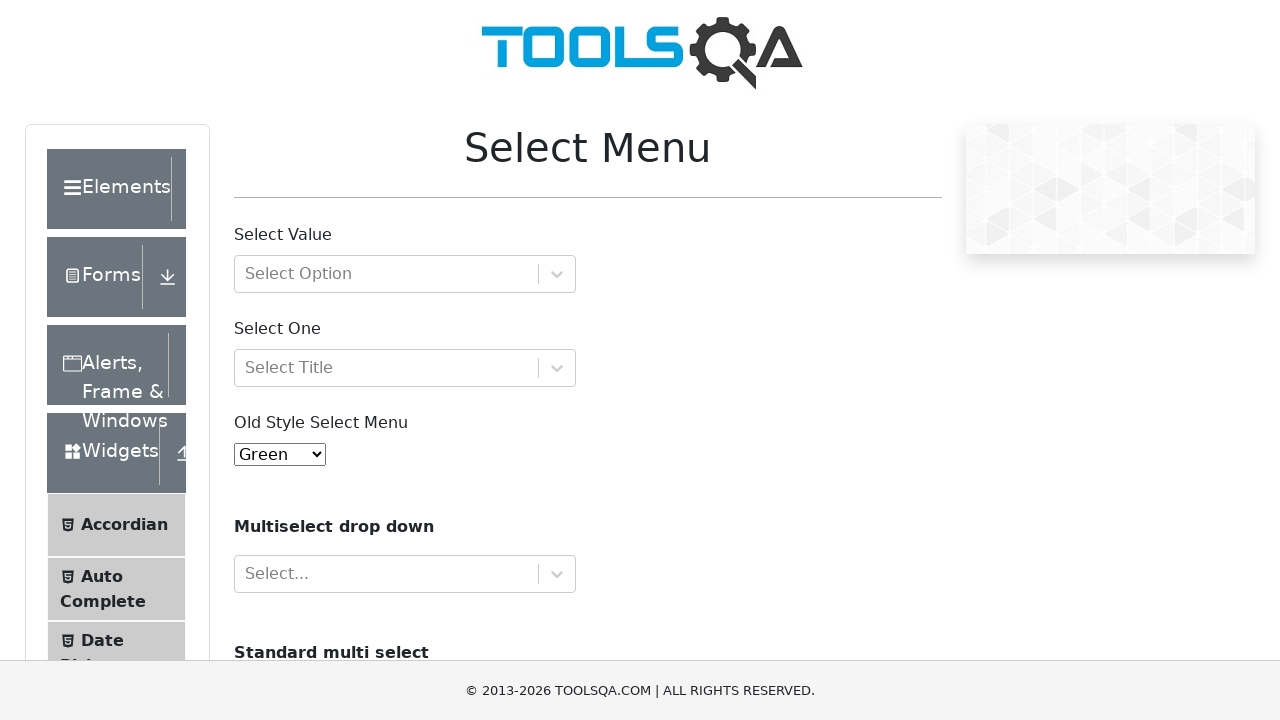

Retrieved all selected options from multi-select dropdown
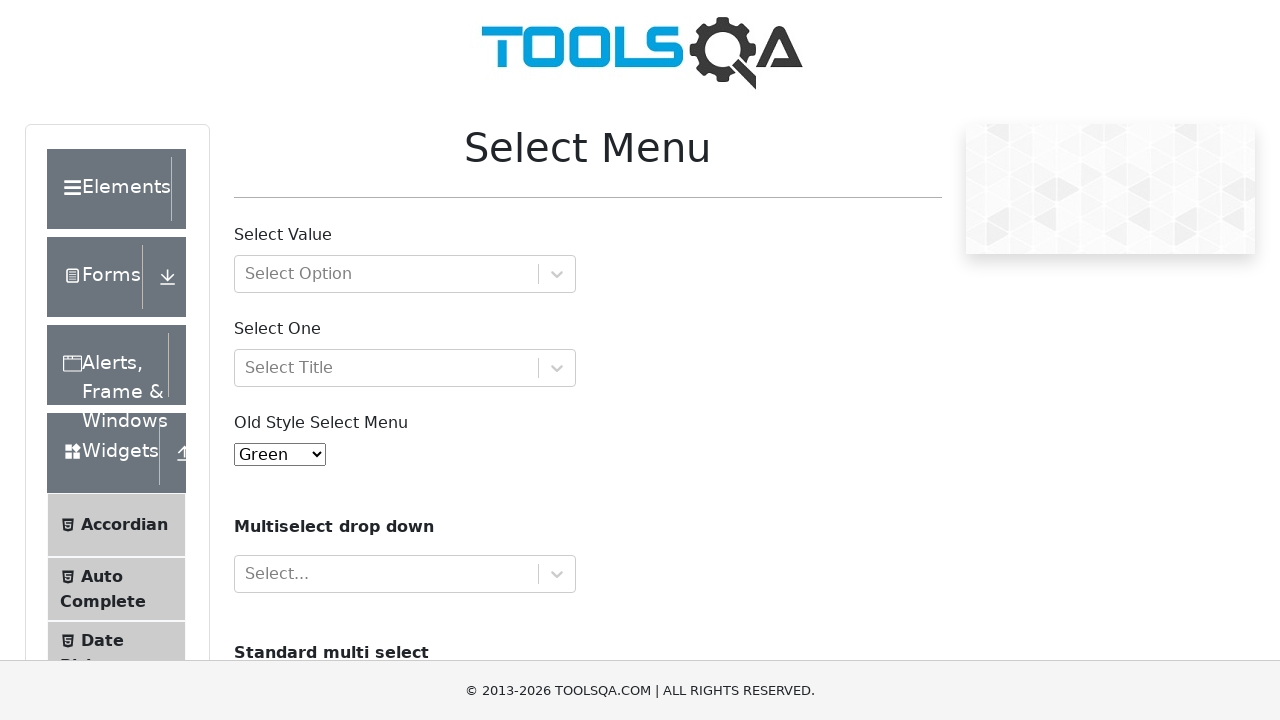

Deselected one option and kept indices 1, 2 selected in multi-select dropdown on #cars
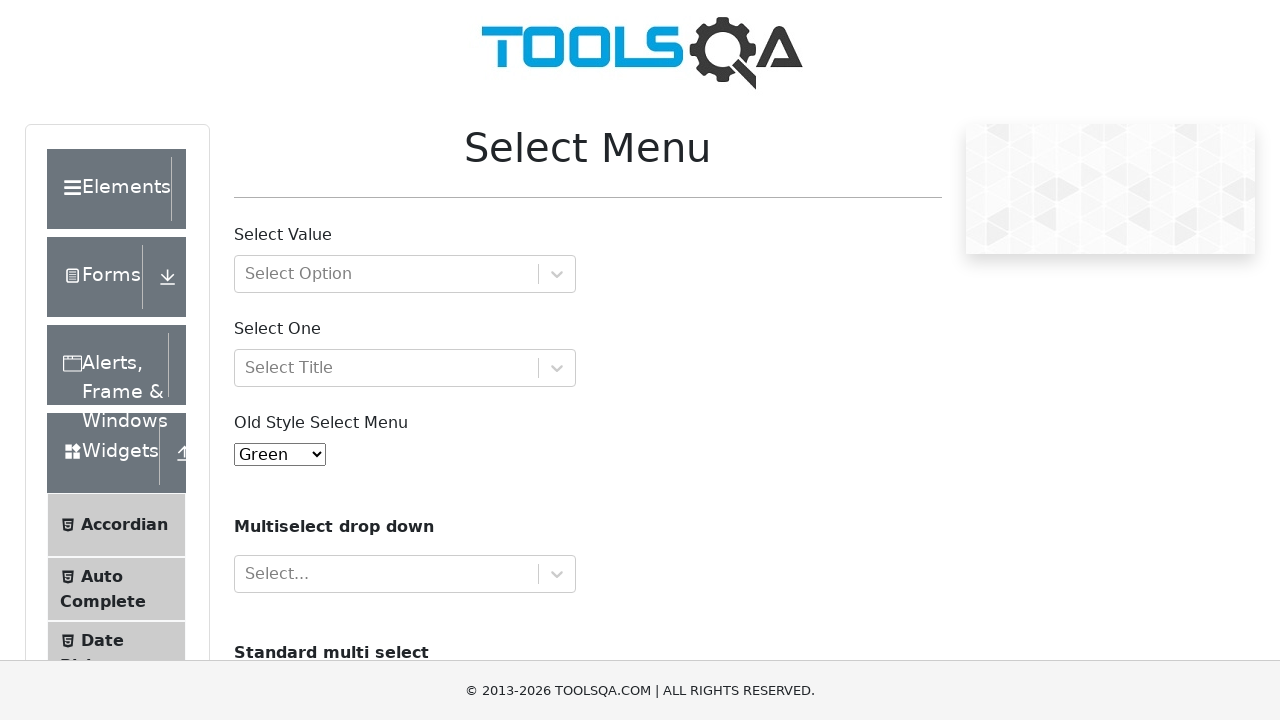

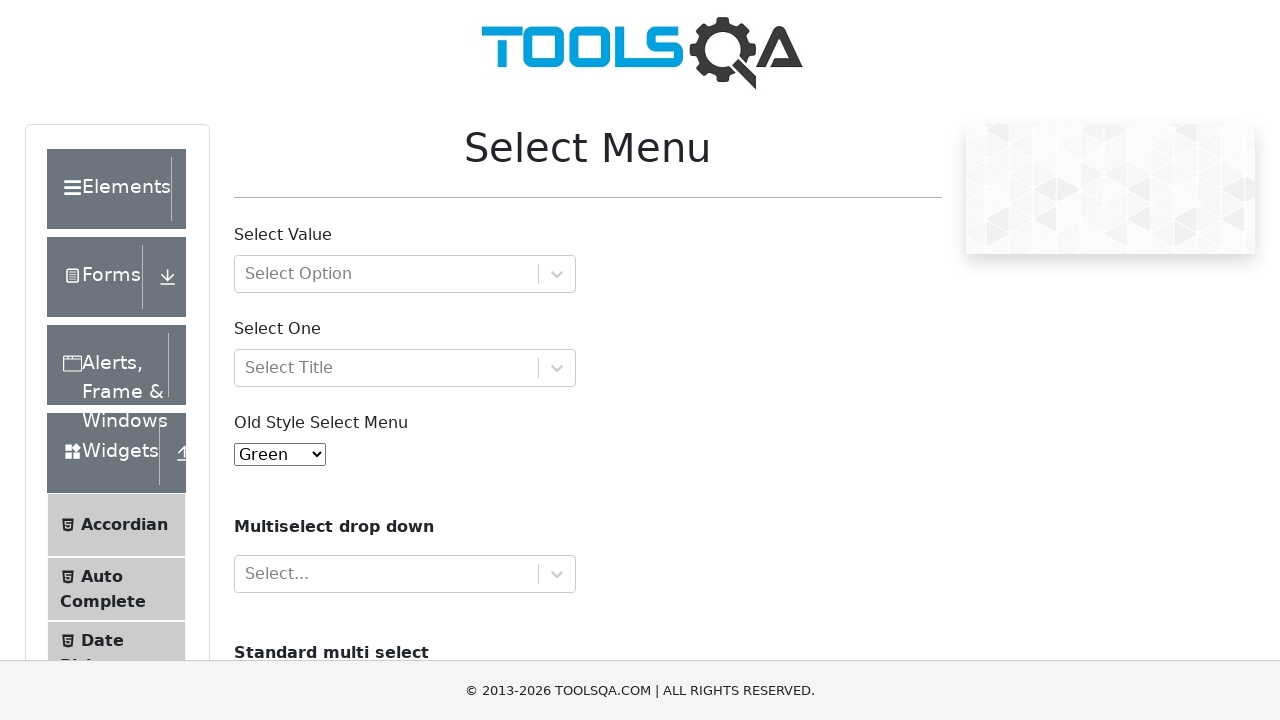